Tests the self-help books radio button by verifying it can be selected and that only one radio button is selected at a time

Starting URL: https://chandanachaitanya.github.io/selenium-practice-site/

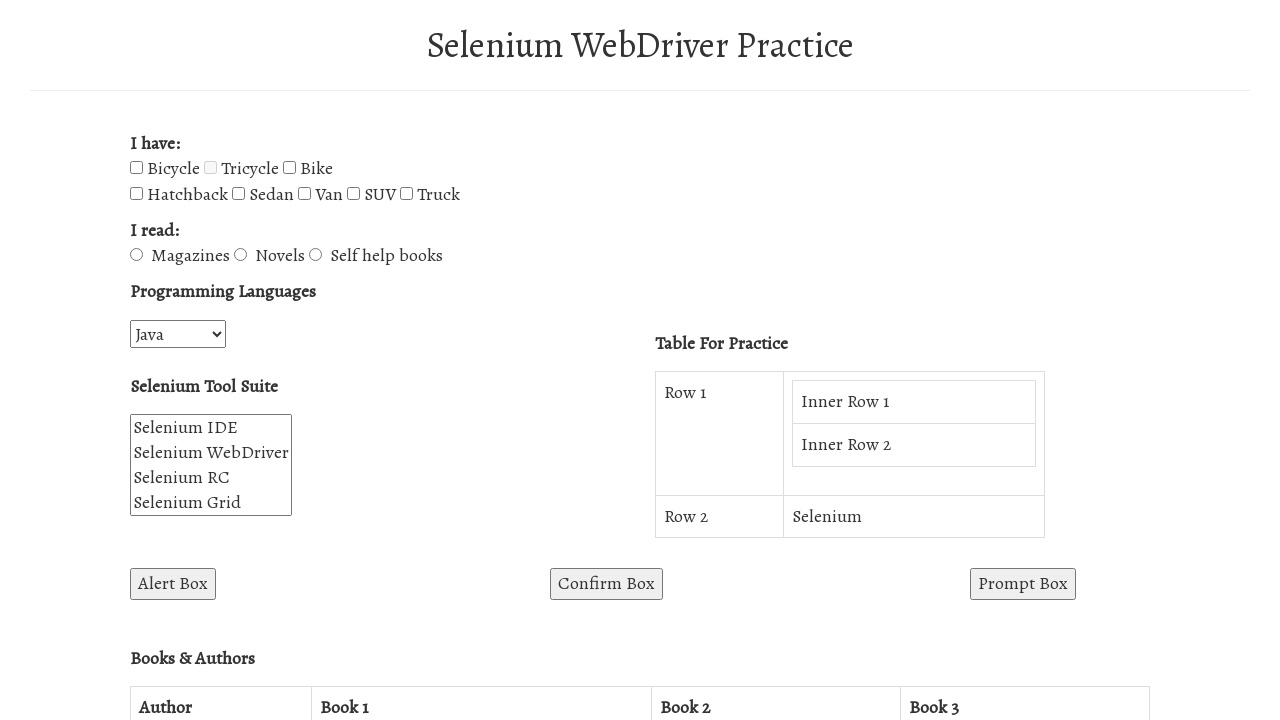

Located the books radio button container
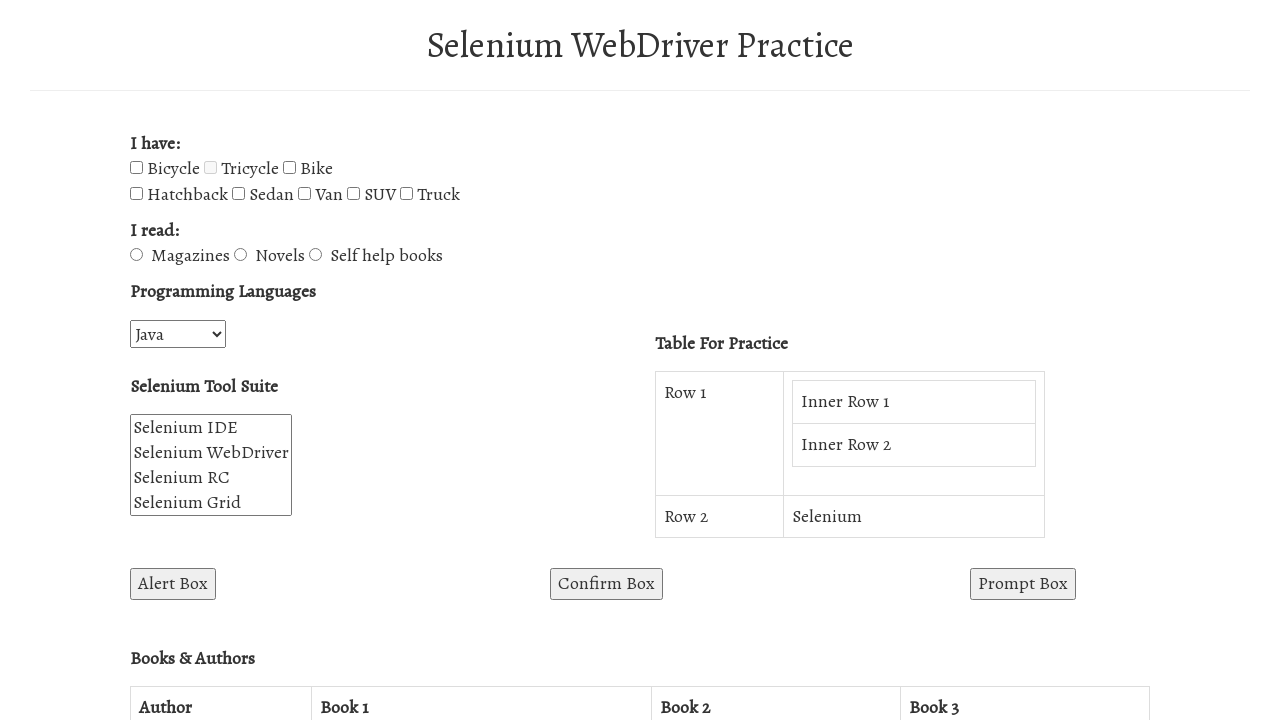

Clicked the self-help books radio button at (316, 255) on #self-help-radio-btn
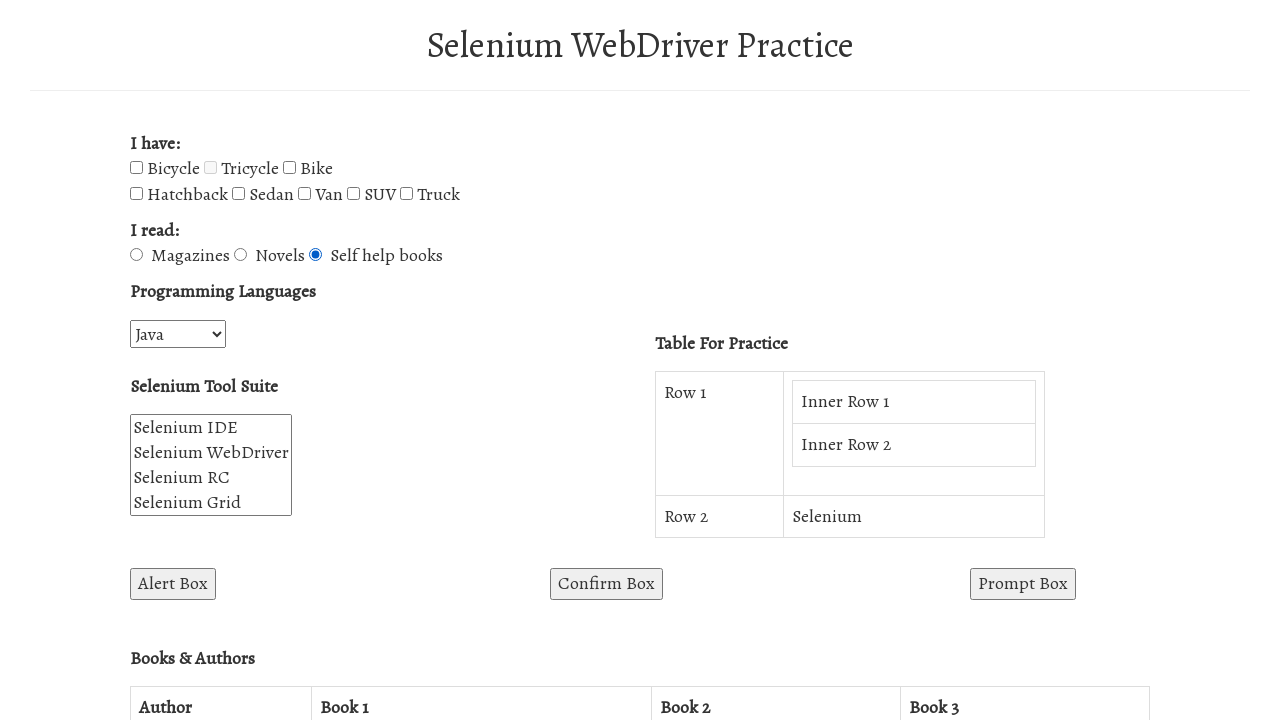

Verified self-help radio button is selected
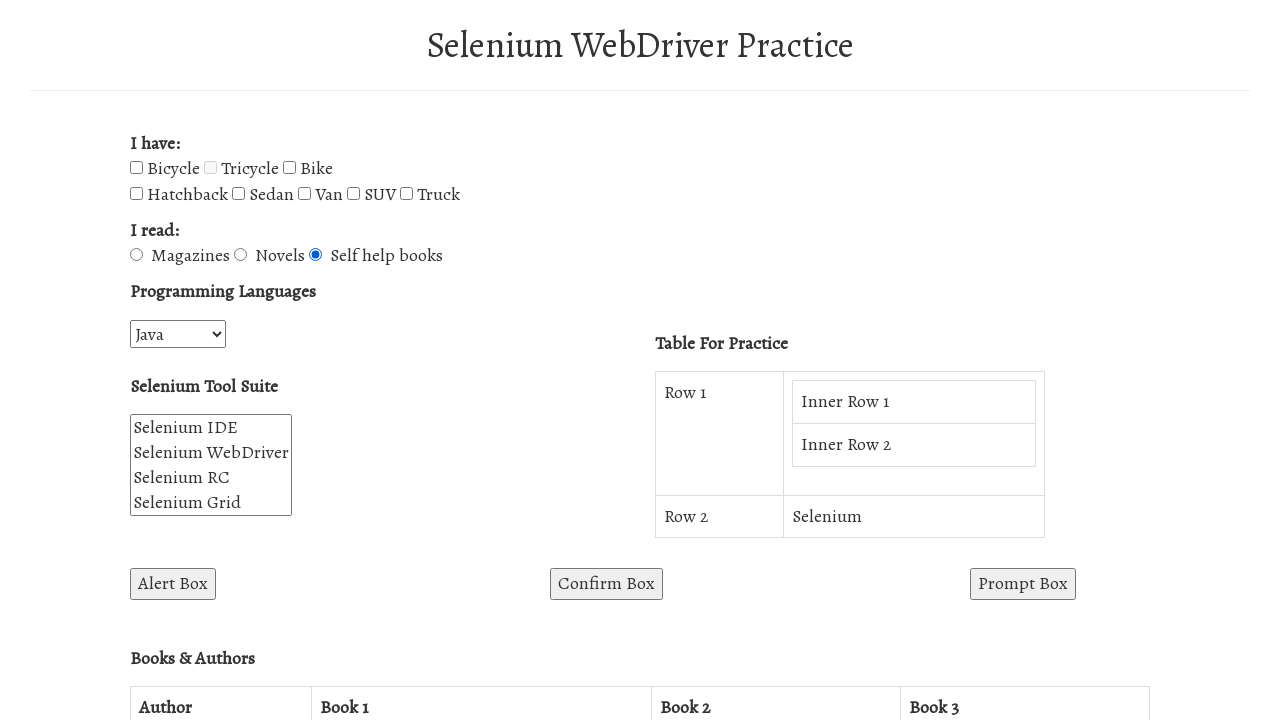

Verified magazines radio button is not selected
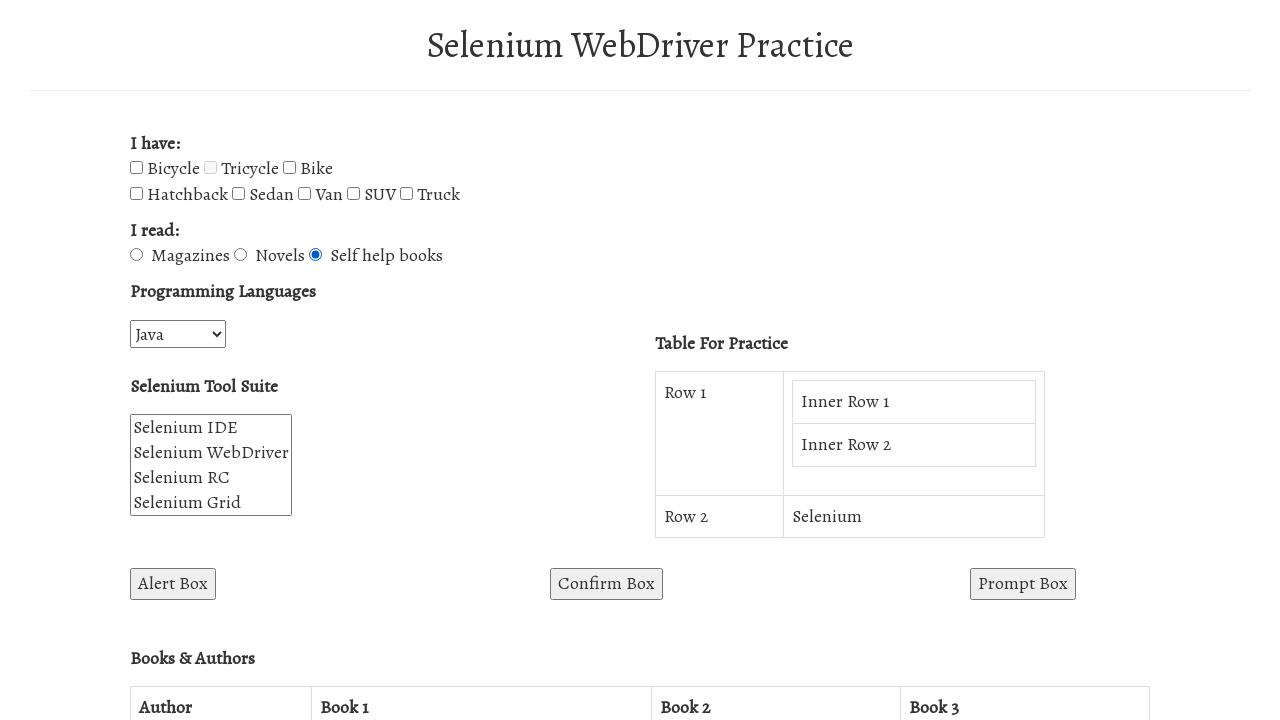

Verified novels radio button is not selected
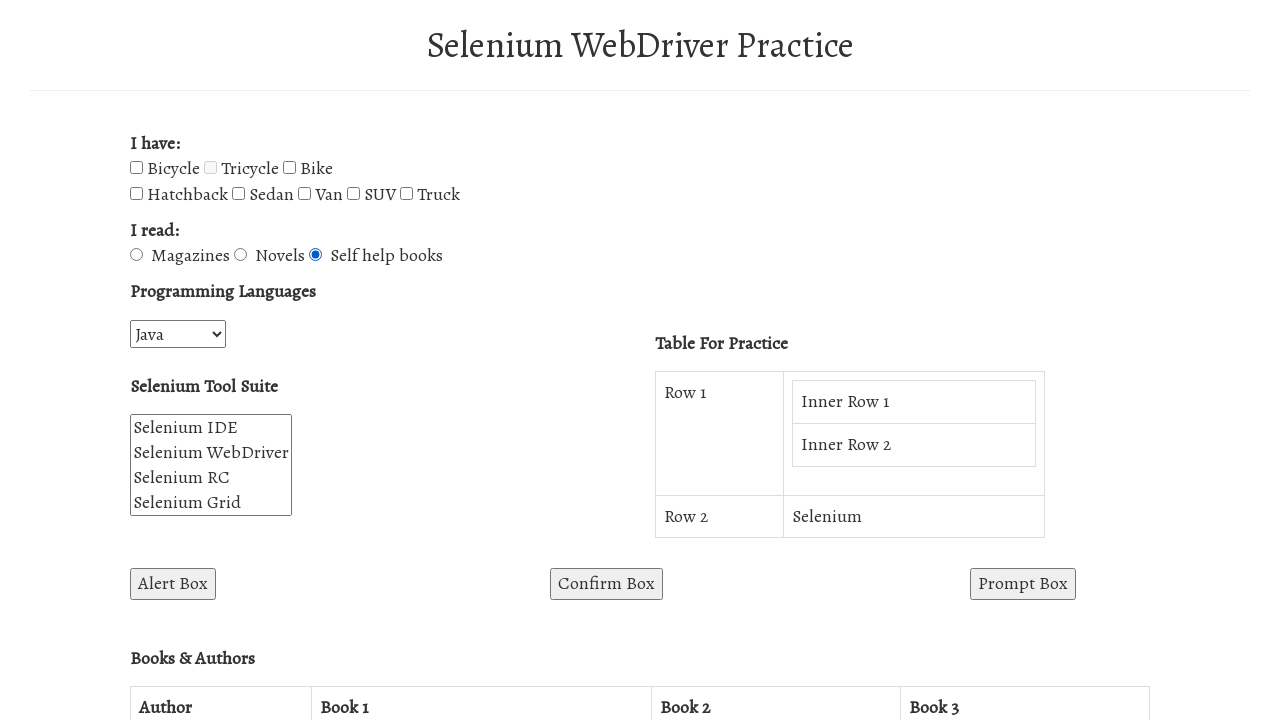

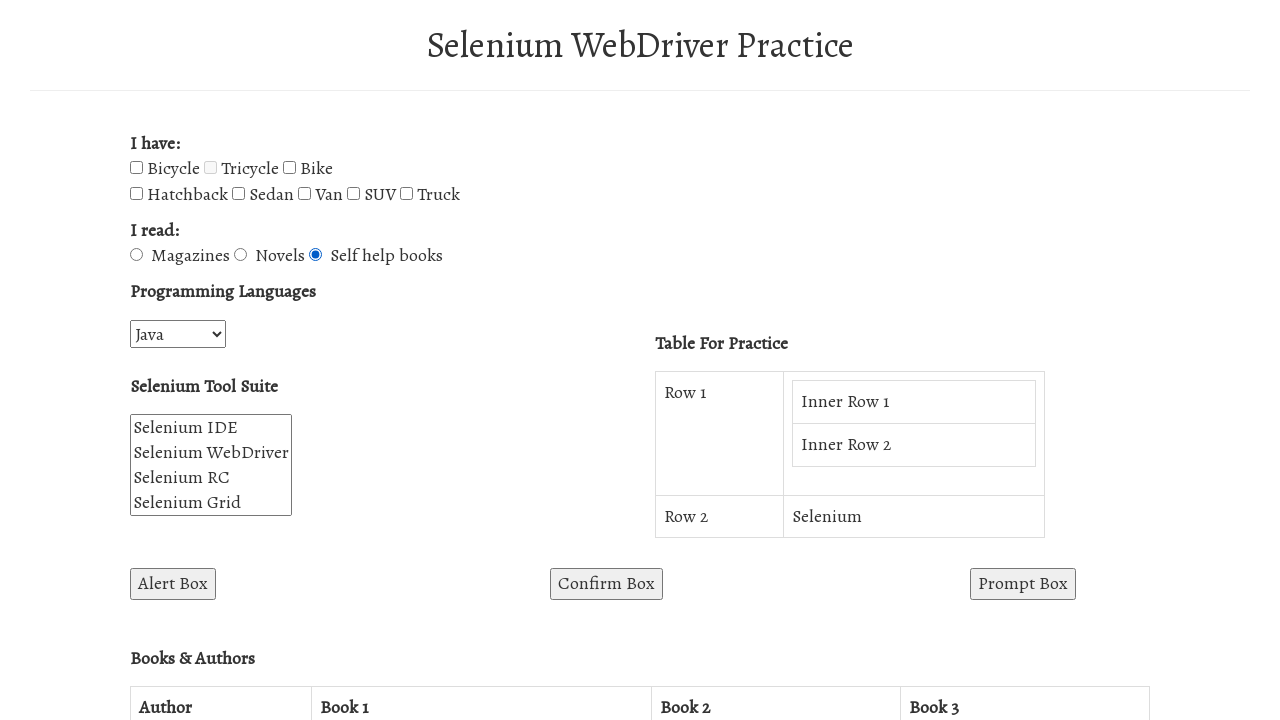